Tests hover functionality on a dropdown button, retrieves all dropdown links, and clicks on the "Appium" link if found

Starting URL: http://seleniumpractise.blogspot.com/2016/08/how-to-perform-mouse-hover-in-selenium.html

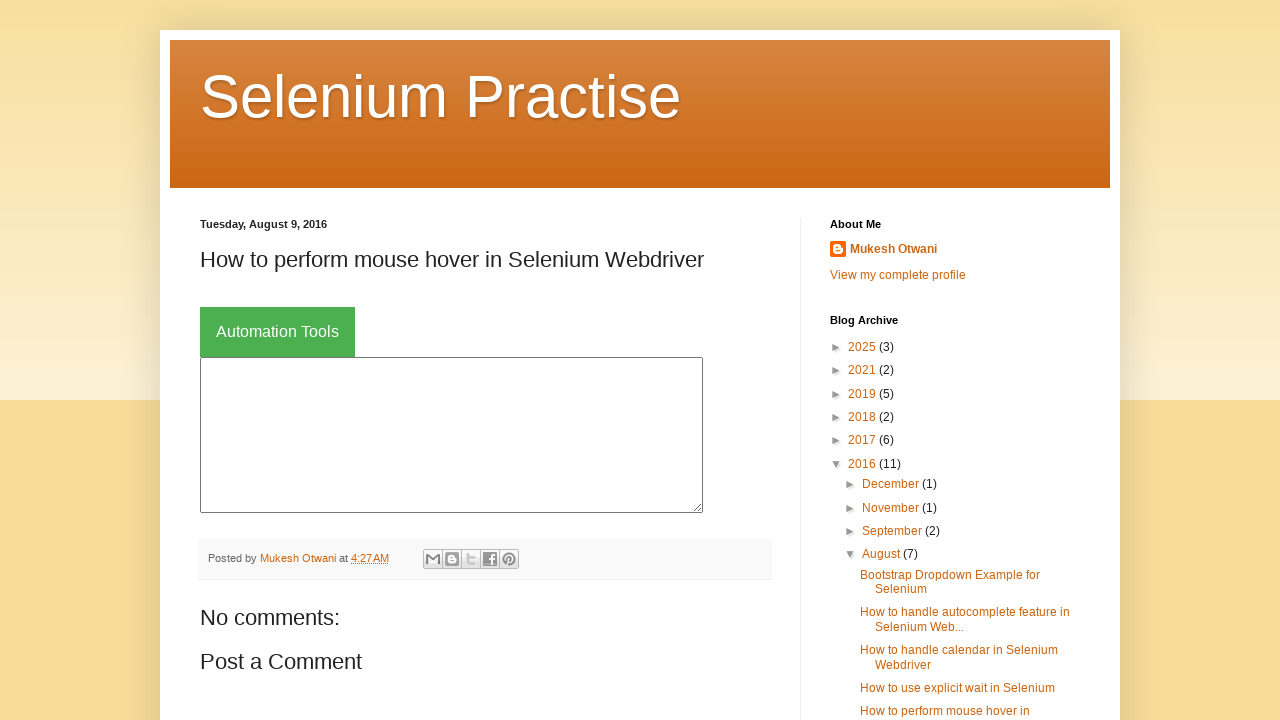

Hovered over the first dropdown button at (278, 332) on xpath=//button[@class='dropbtn'][1]
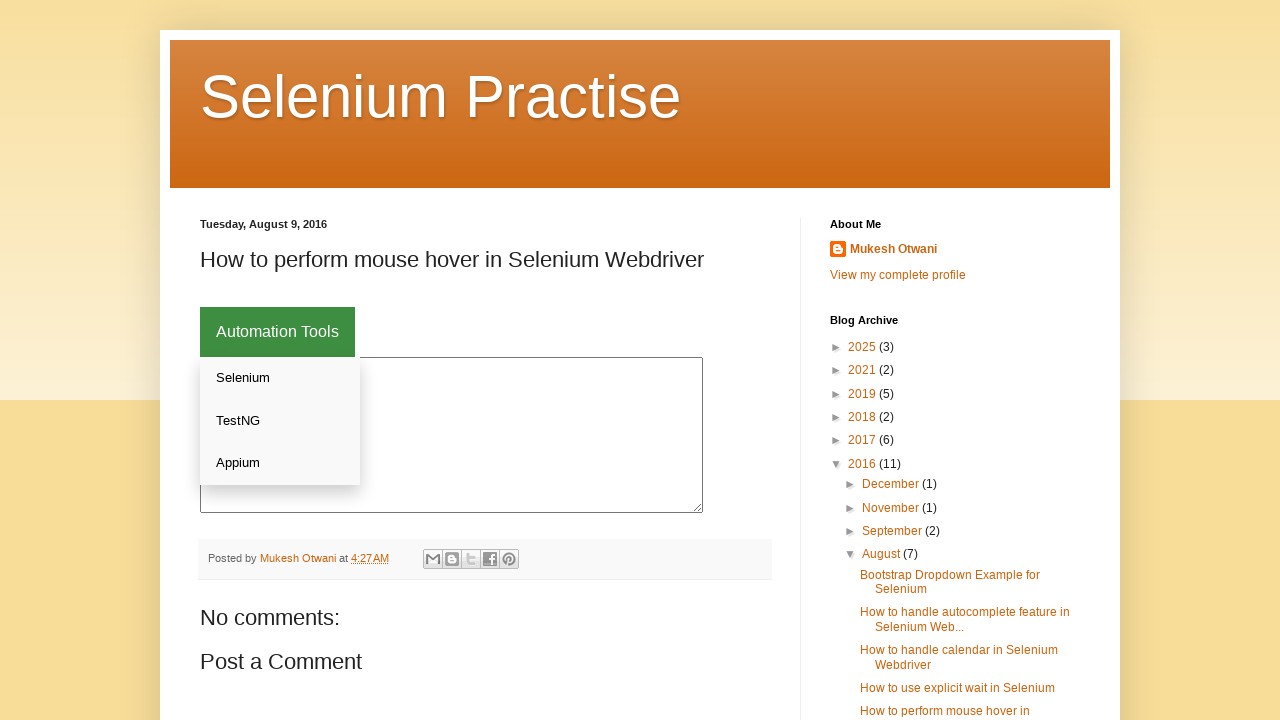

Retrieved all dropdown links from the dropdown content
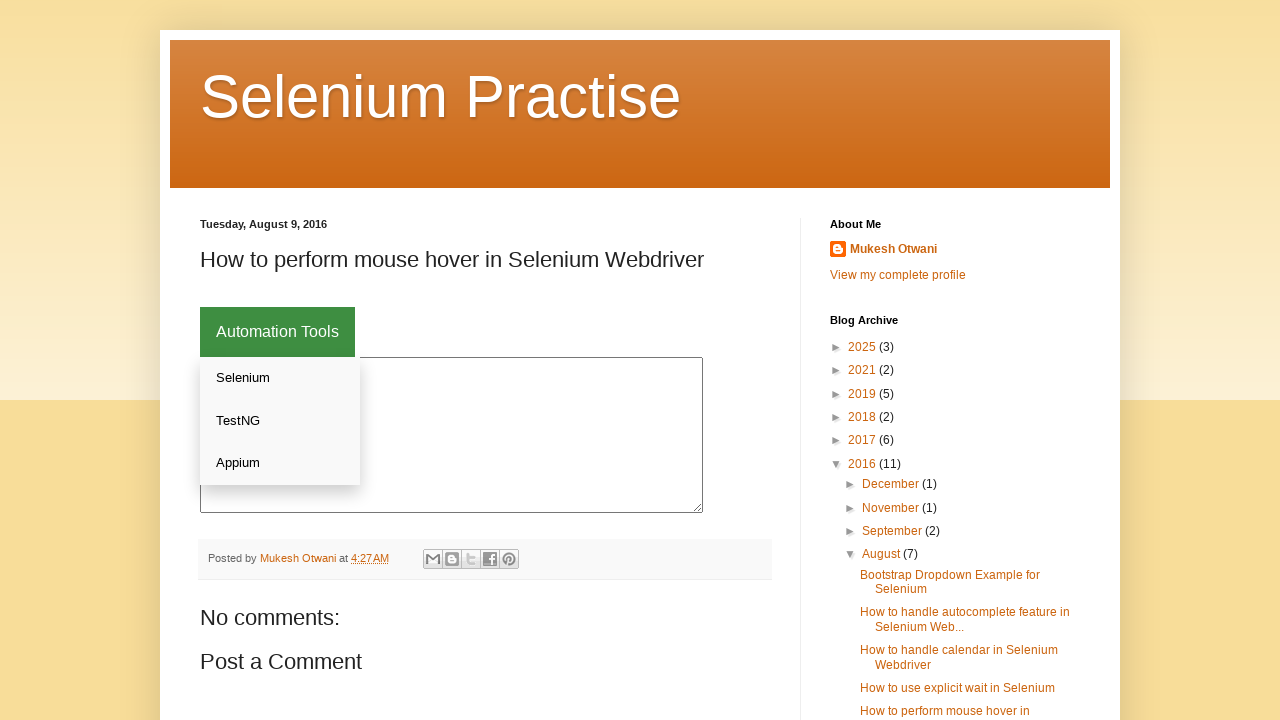

Checked link 'Selenium' with enabled status: True
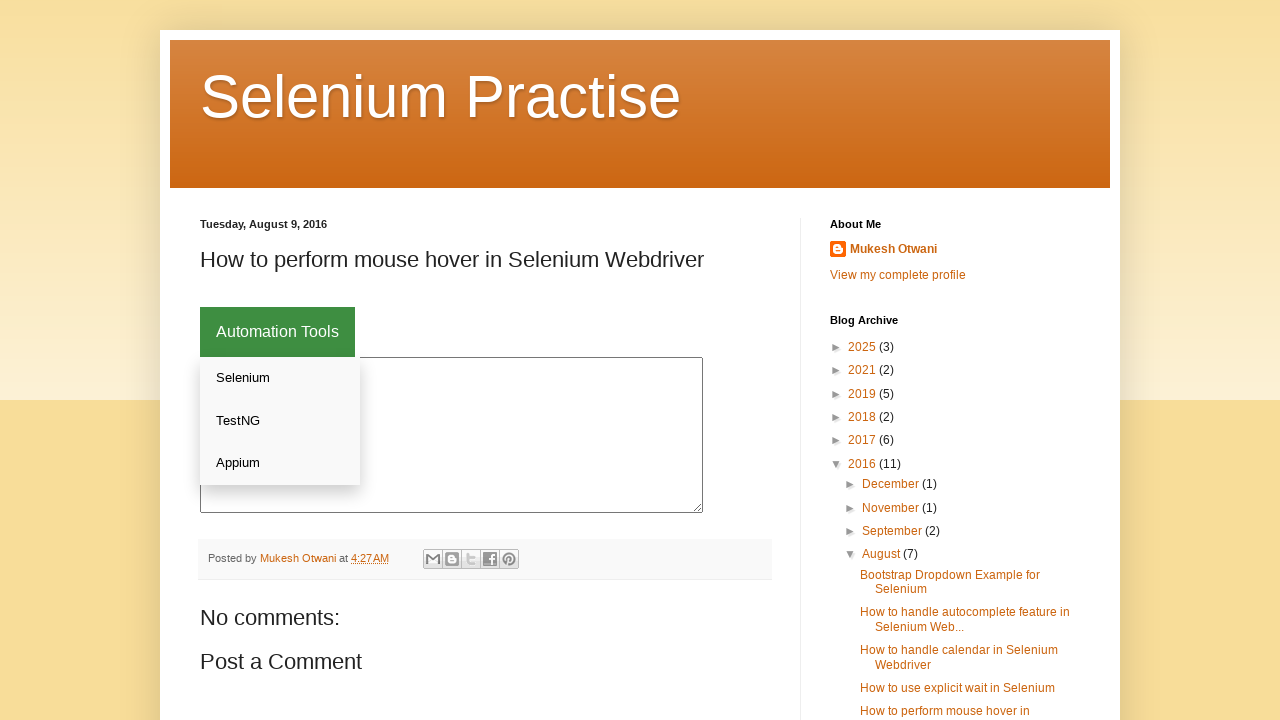

Checked link 'TestNG' with enabled status: True
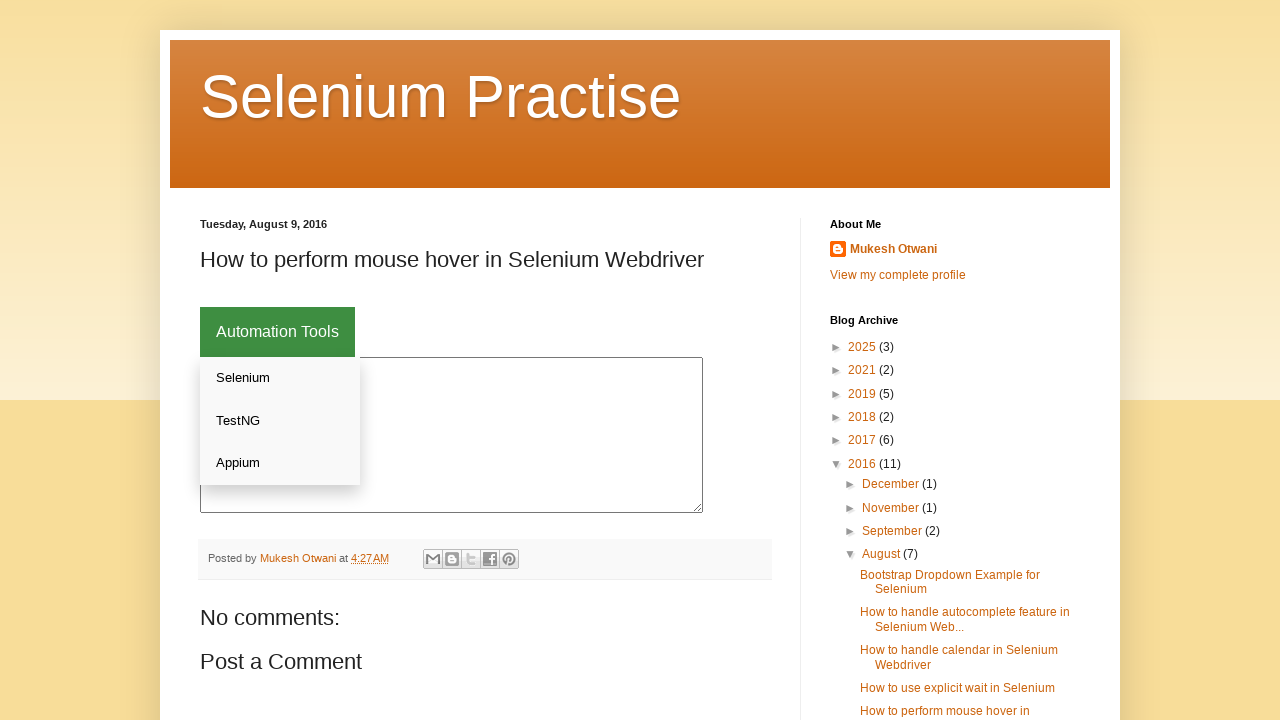

Checked link 'Appium' with enabled status: True
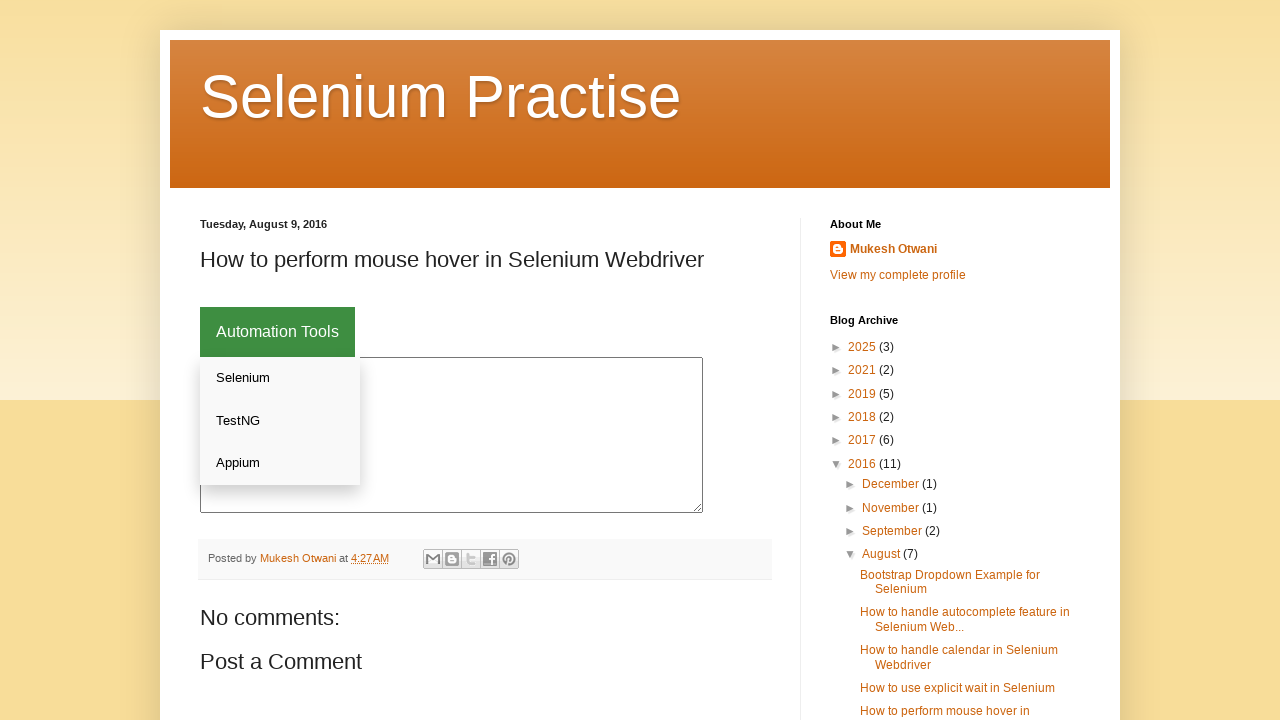

Clicked on the Appium link at (280, 463) on xpath=//div[@class='dropdown-content']//a >> nth=2
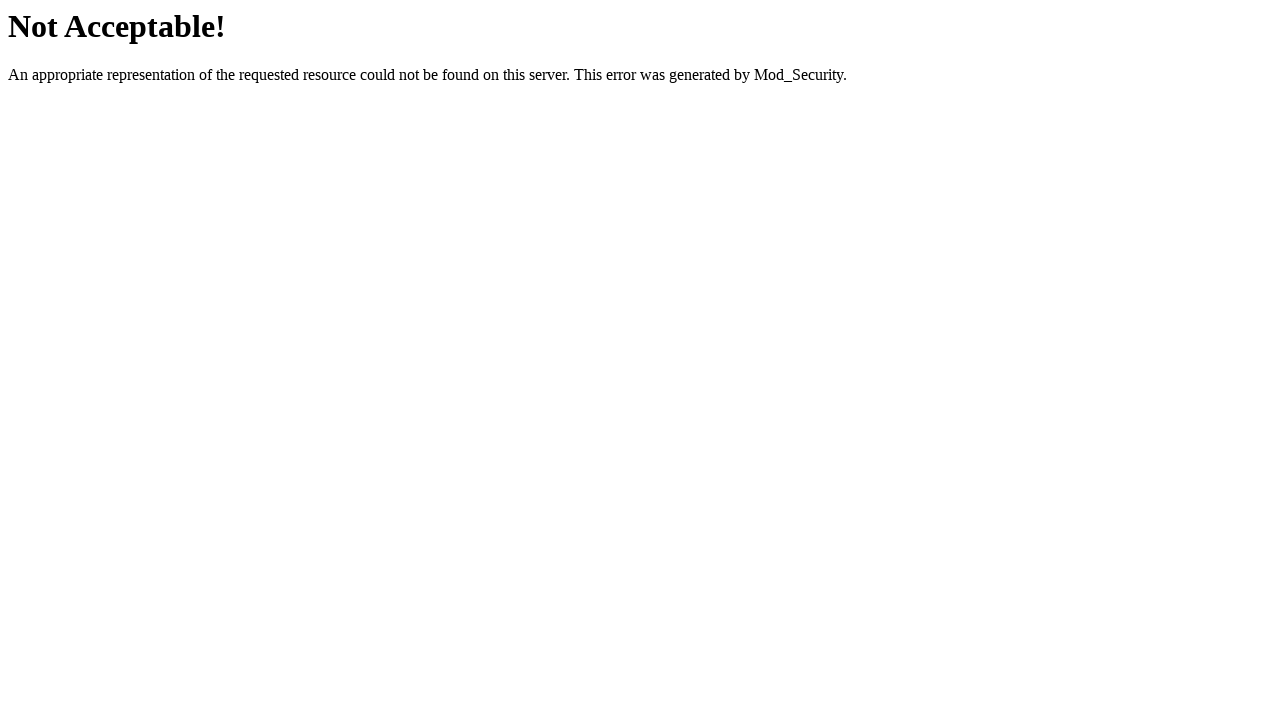

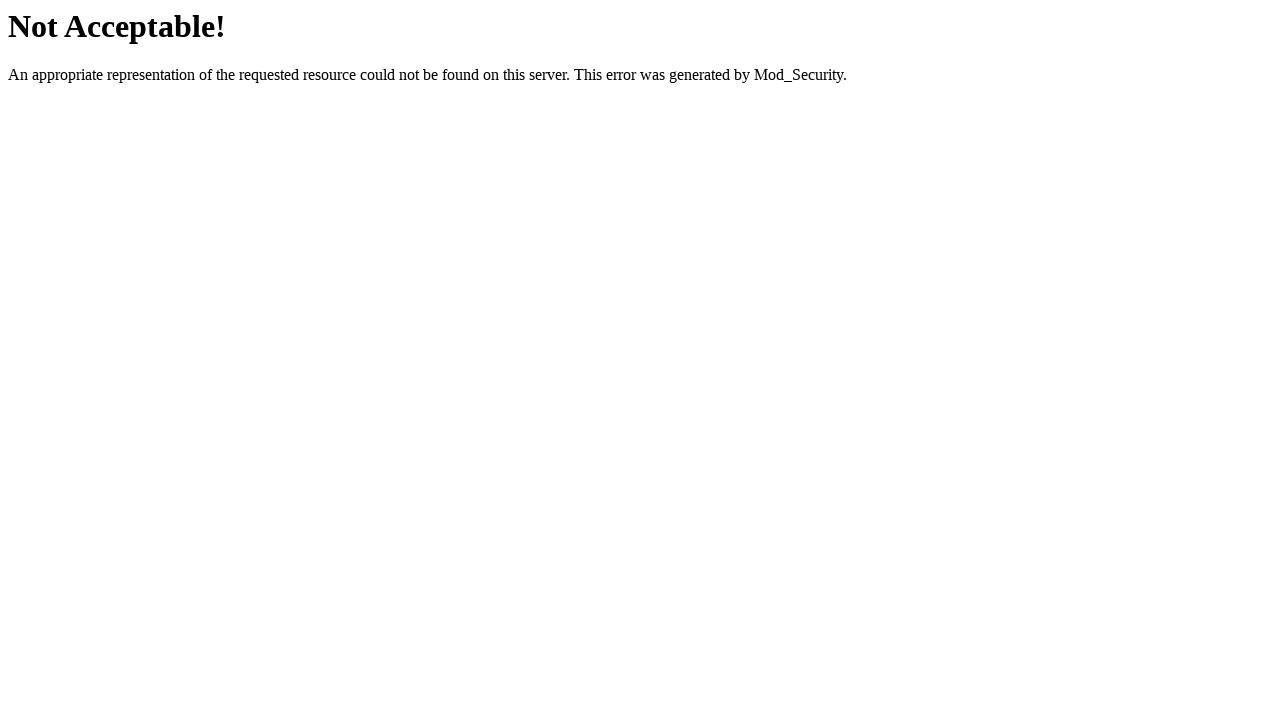